Tests single-select dropdown functionality by selecting options using different methods and verifying the final selection

Starting URL: http://antoniotrindade.com.br/treinoautomacao/elementsweb.html

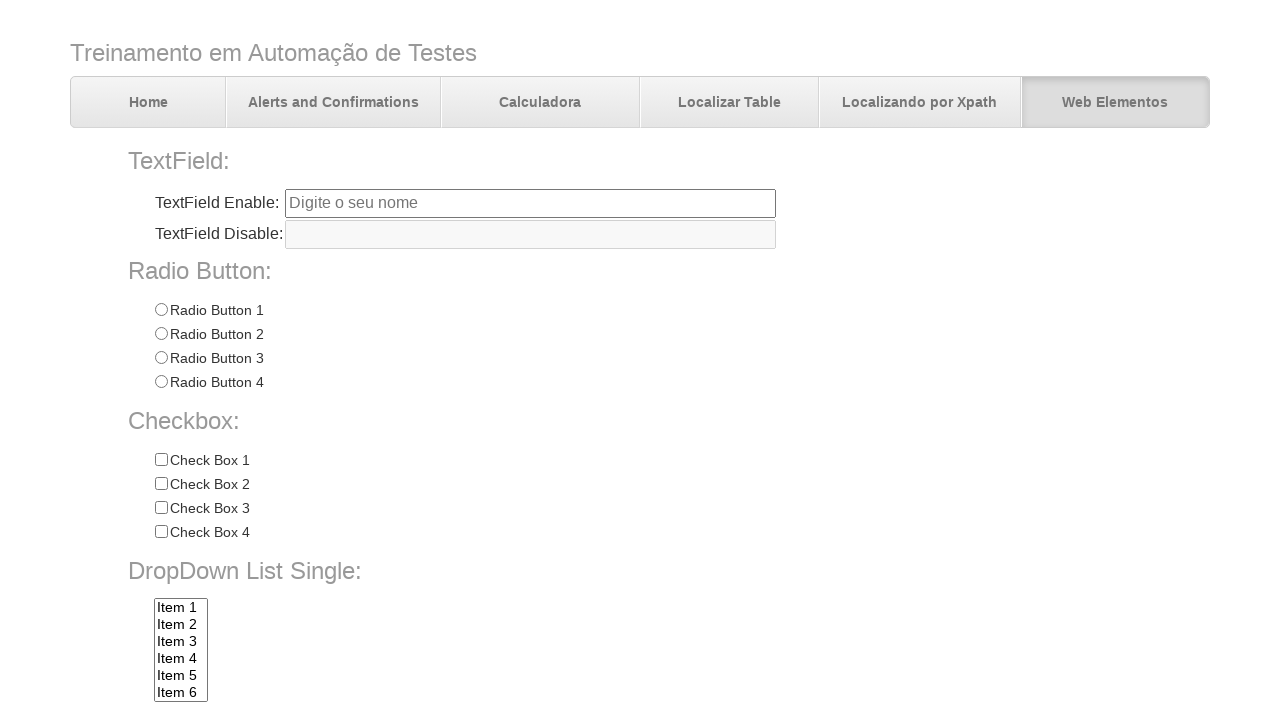

Selected 'item5' from dropdown by value on select[name='dropdownlist']
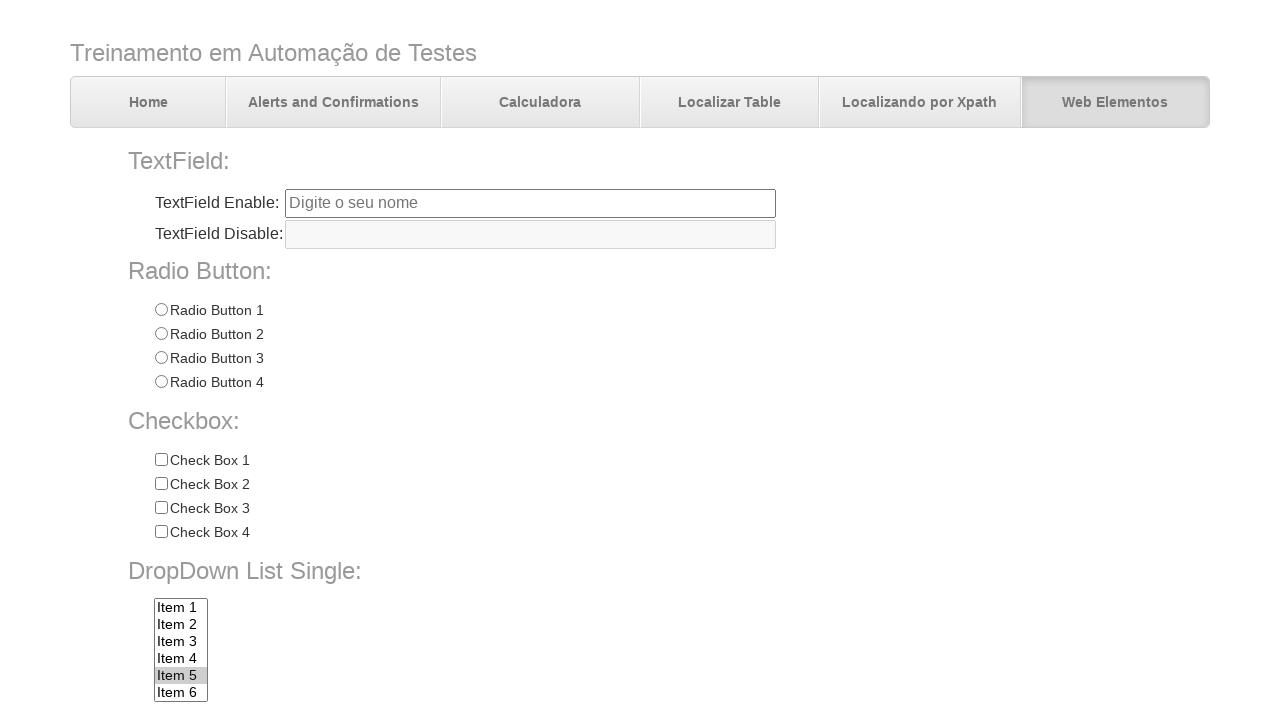

Selected 'item4' from dropdown by value on select[name='dropdownlist']
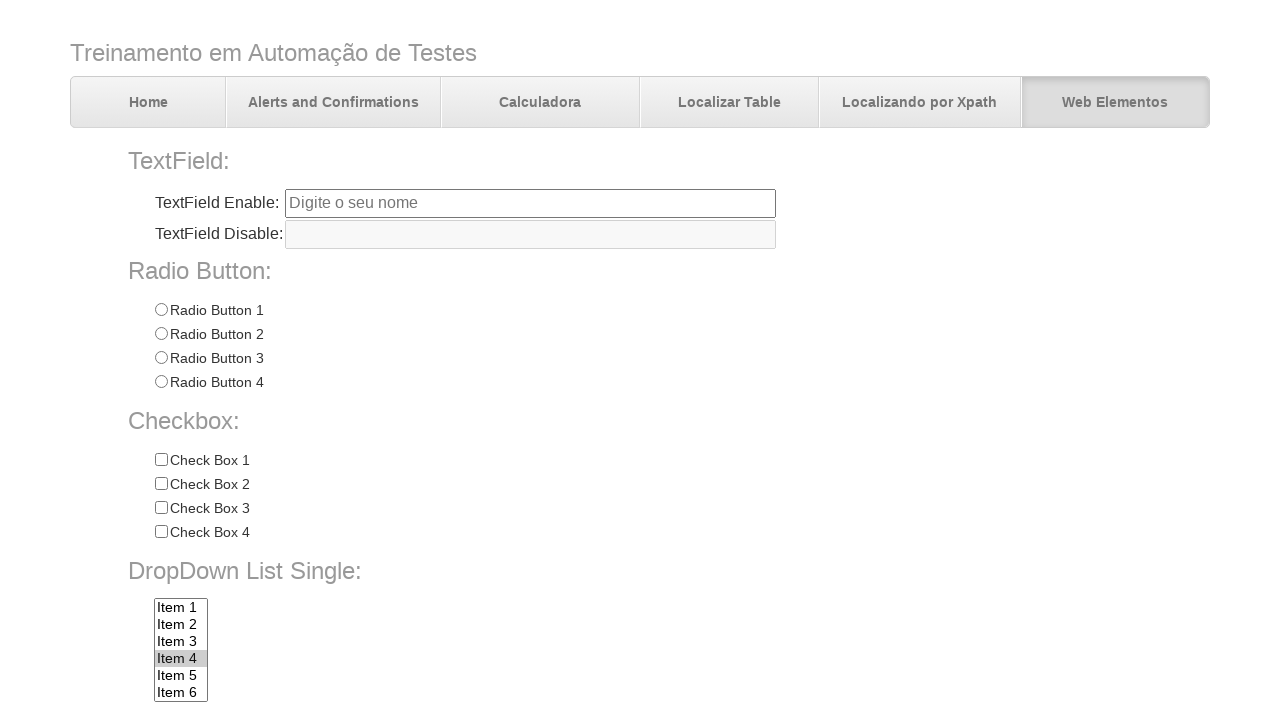

Selected 'Item 10' from dropdown by visible text on select[name='dropdownlist']
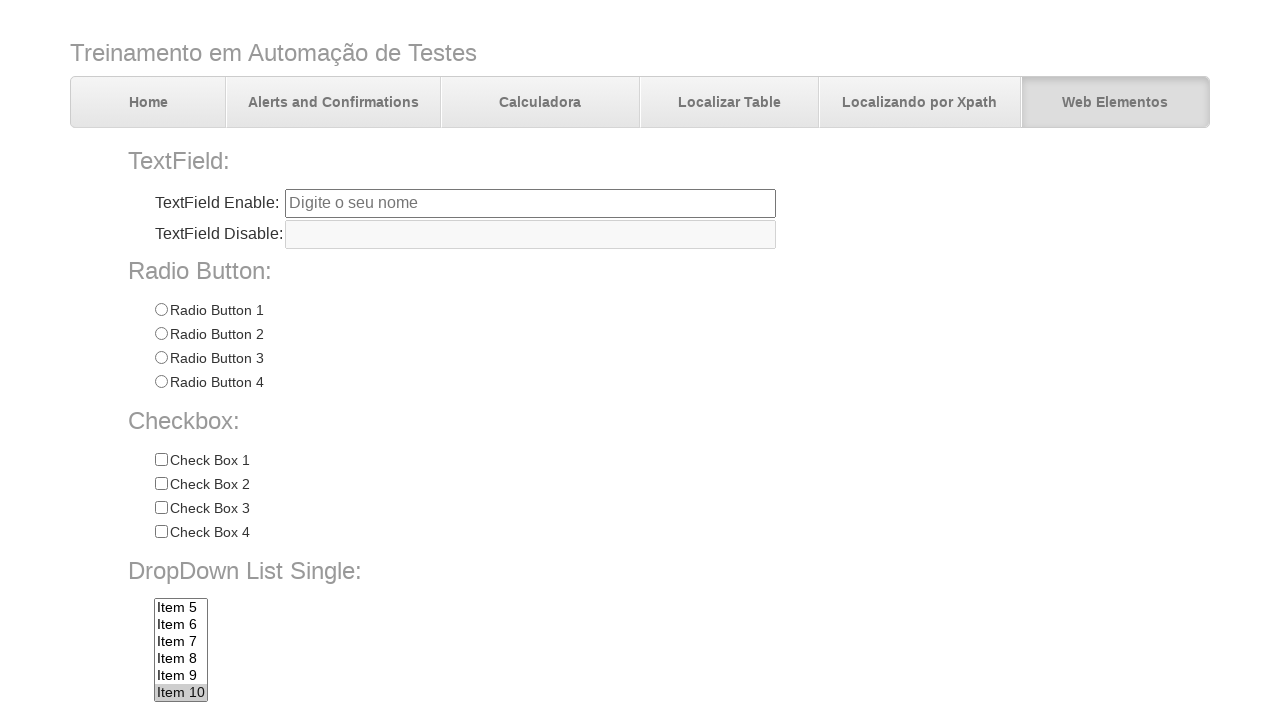

Selected 'Item 7' from dropdown by visible text on select[name='dropdownlist']
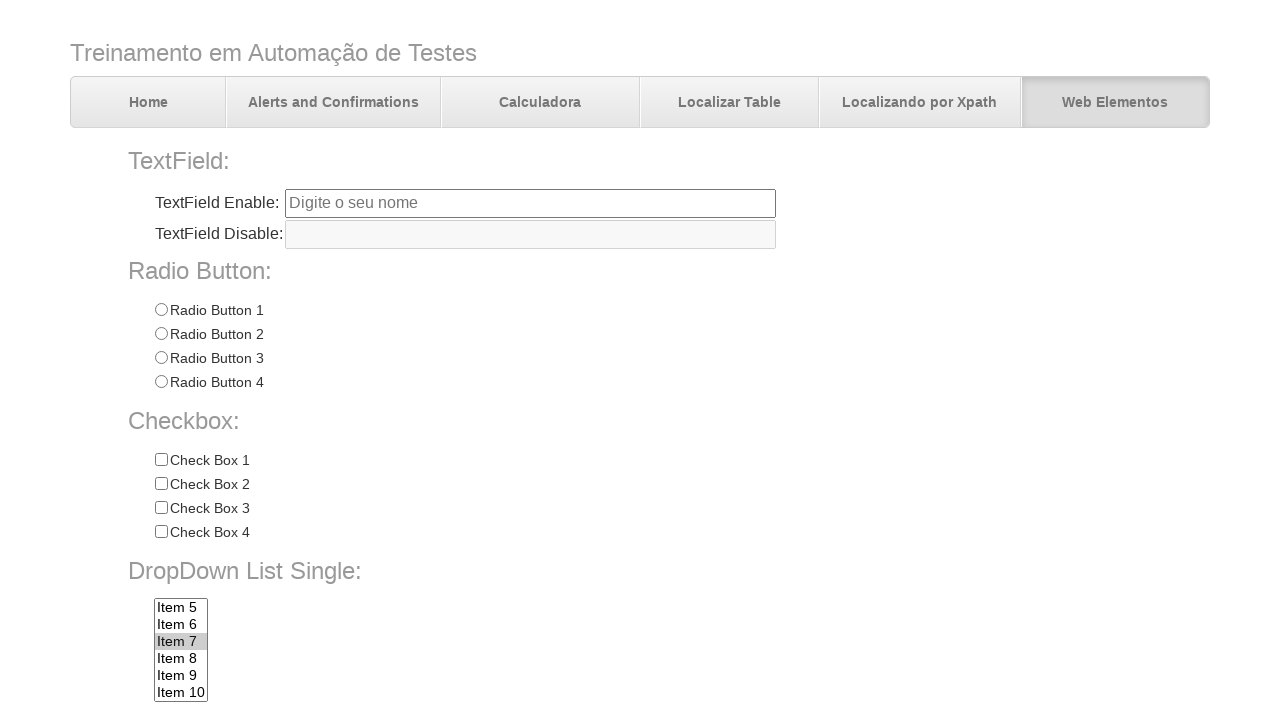

Retrieved selected dropdown value: 'item7'
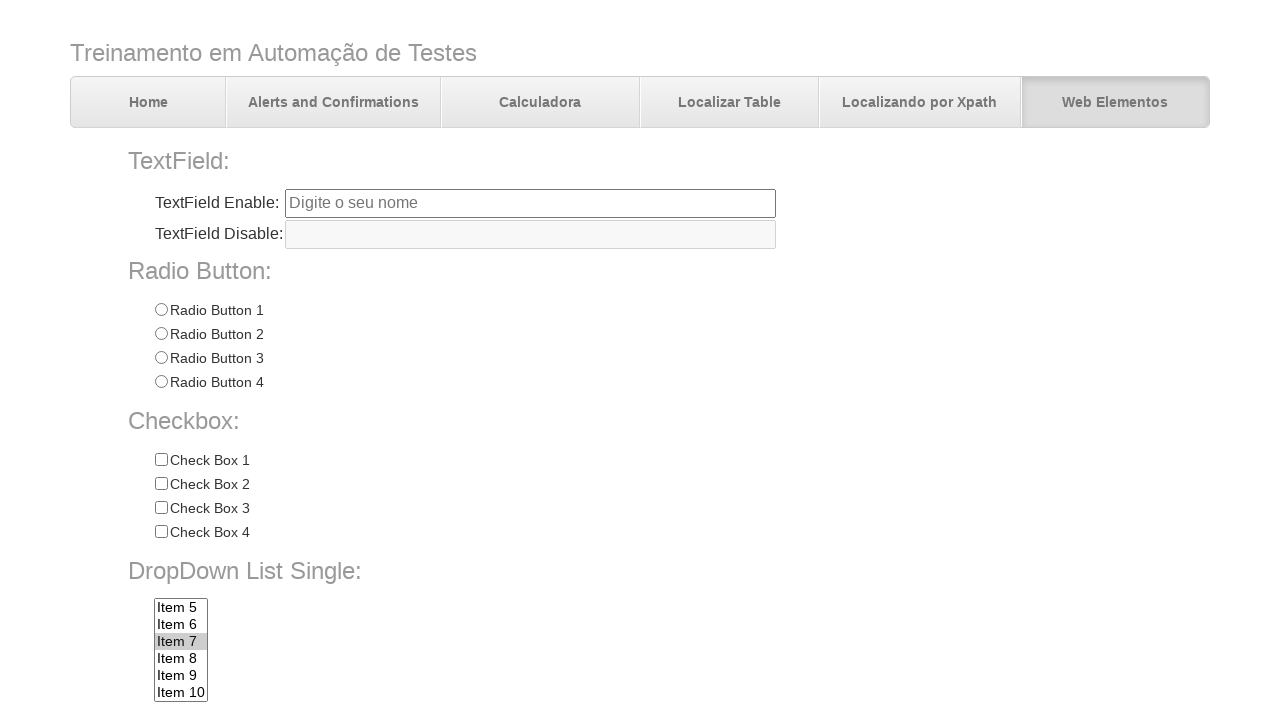

Verified that selected value matches expected value 'item7'
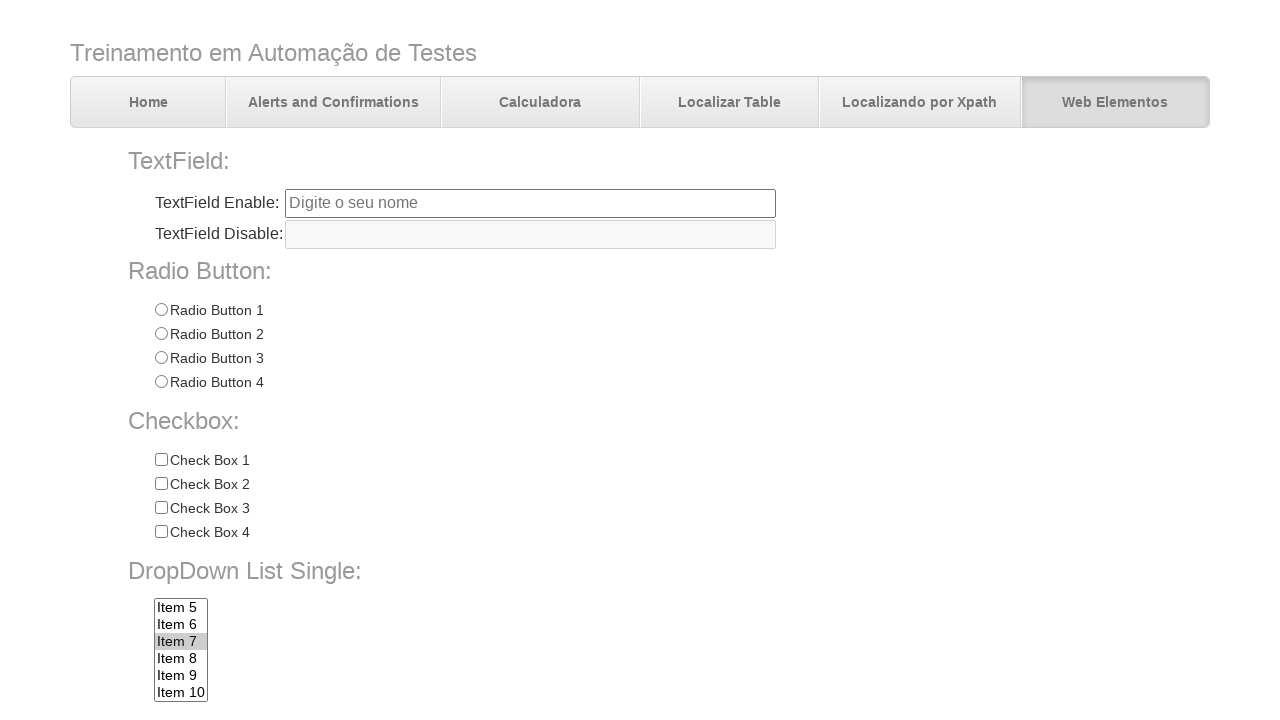

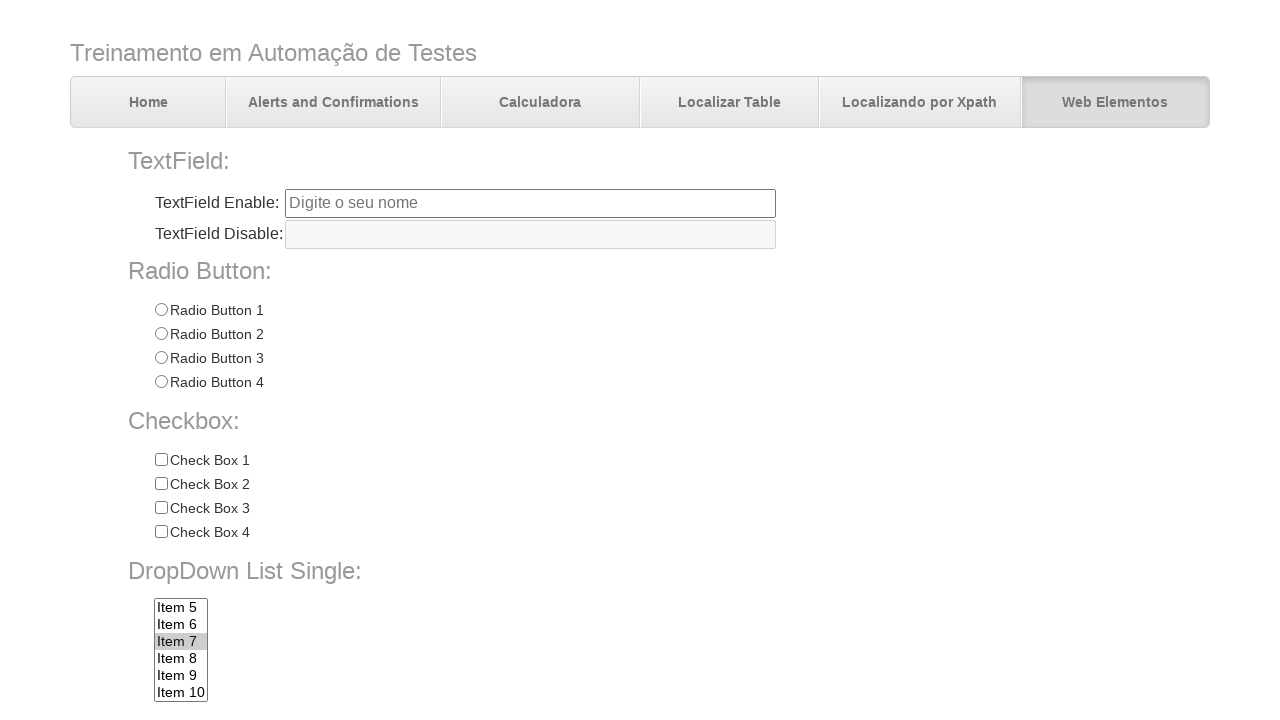